Tests select dropdown functionality by first selecting "APIs" option, then iterating through dropdown options to find and select "SQL"

Starting URL: http://demo.automationtesting.in/Register.html

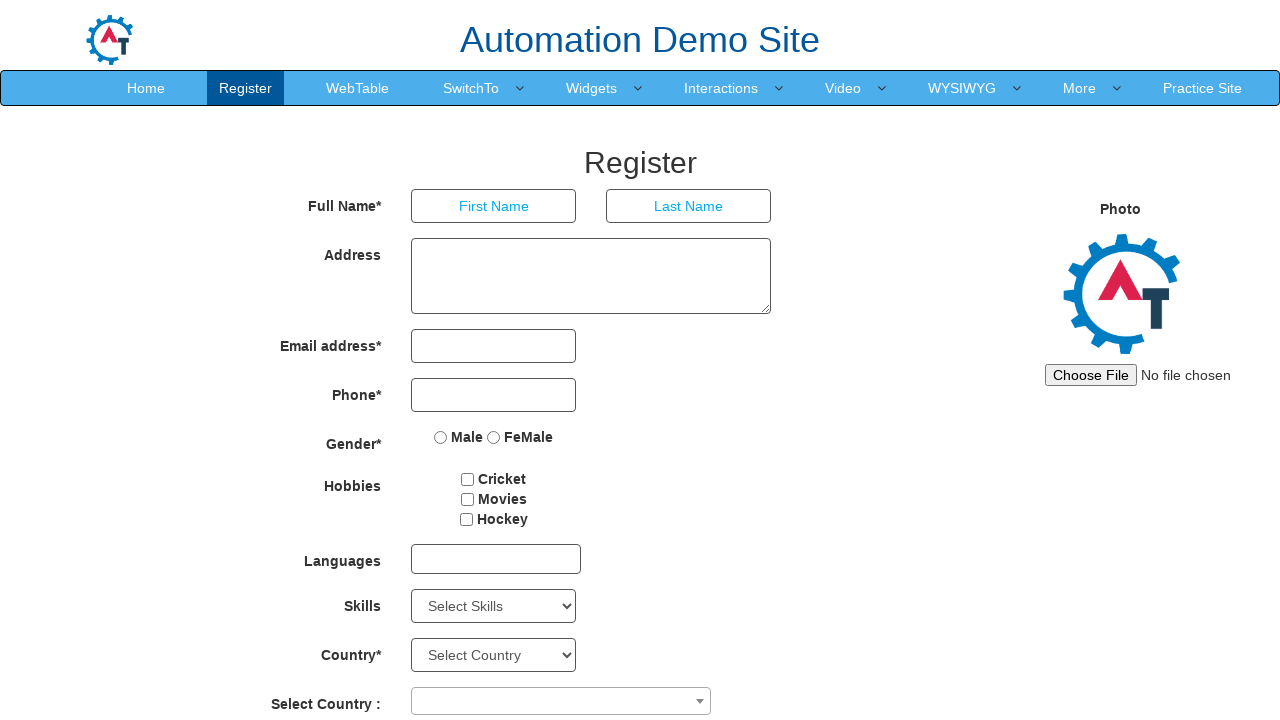

Selected 'APIs' option from Skills dropdown by value on select#Skills
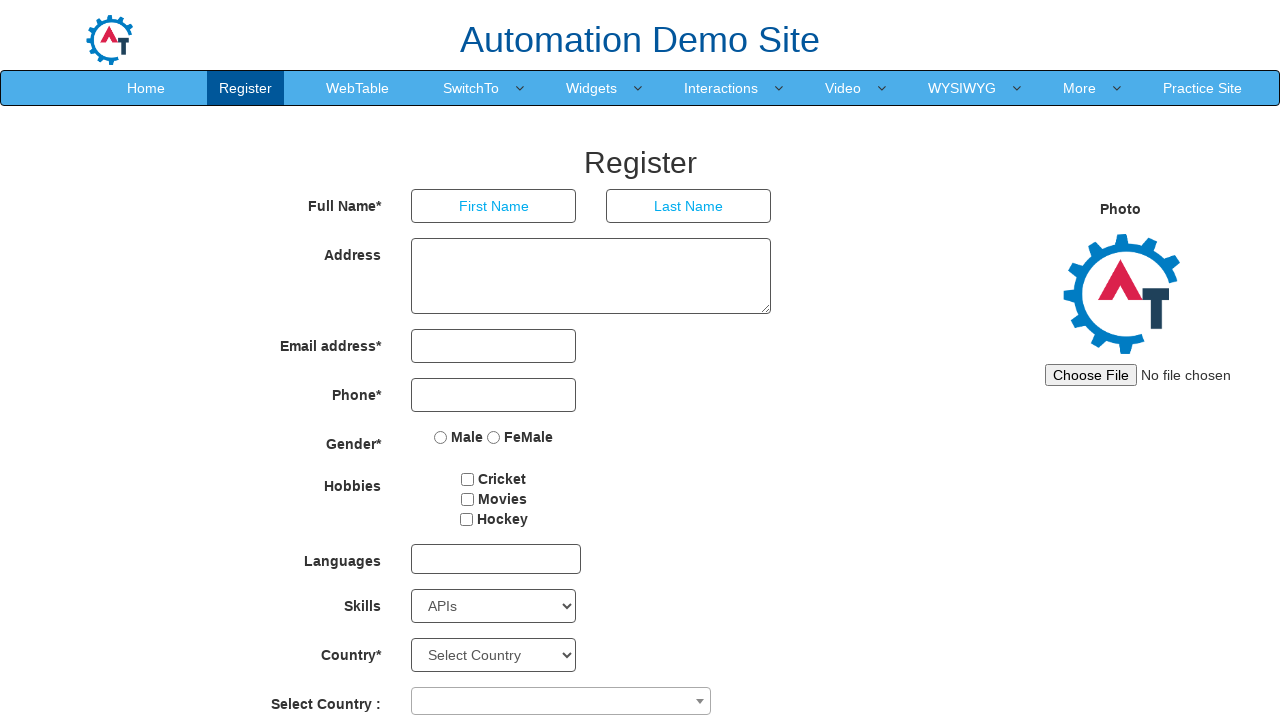

Selected 'SQL' option from Skills dropdown by visible text on select#Skills
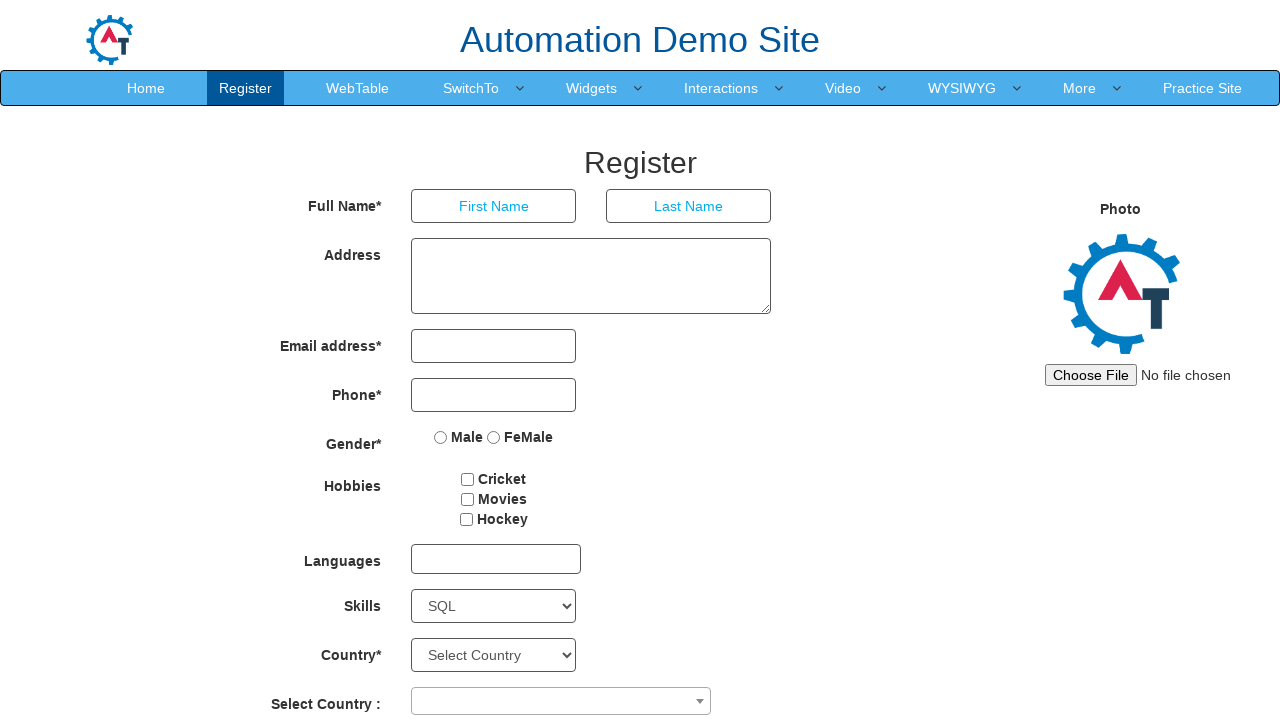

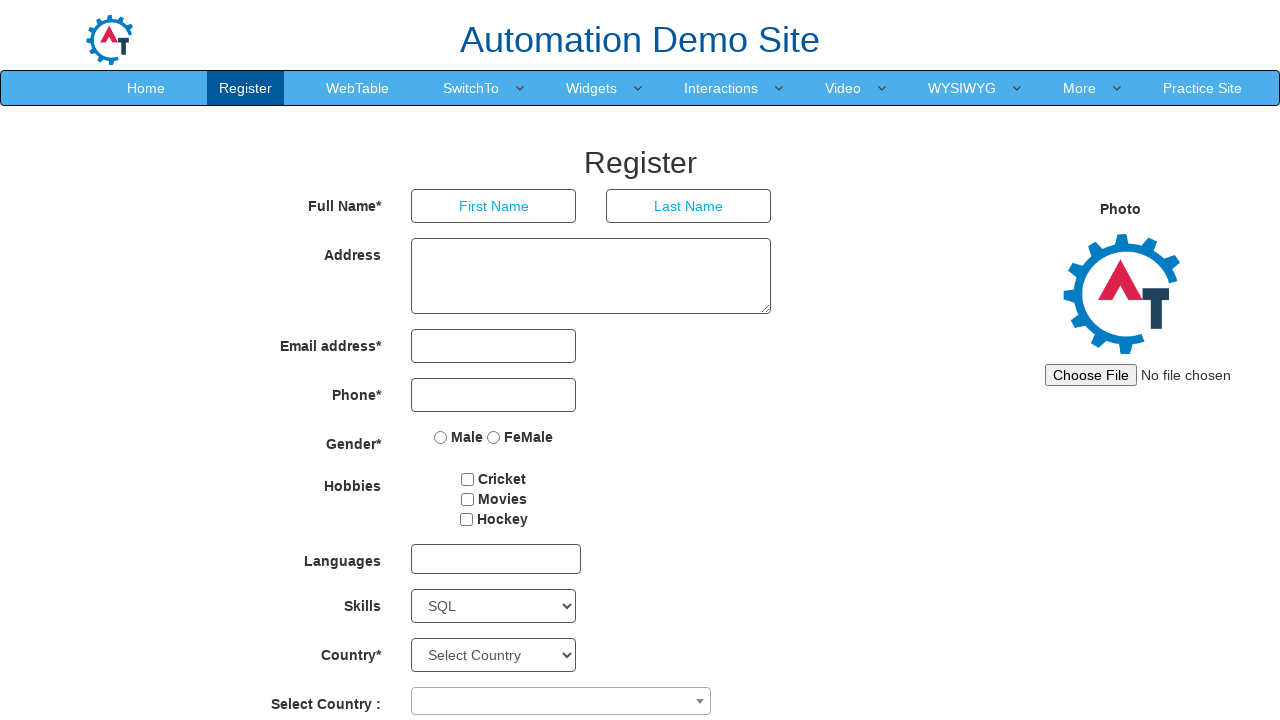